Tests drag and drop functionality on jQuery UI demo site by navigating to the Droppable demo, performing a drag and drop action within an iframe, then navigating to the Resizable demo.

Starting URL: https://jqueryui.com/

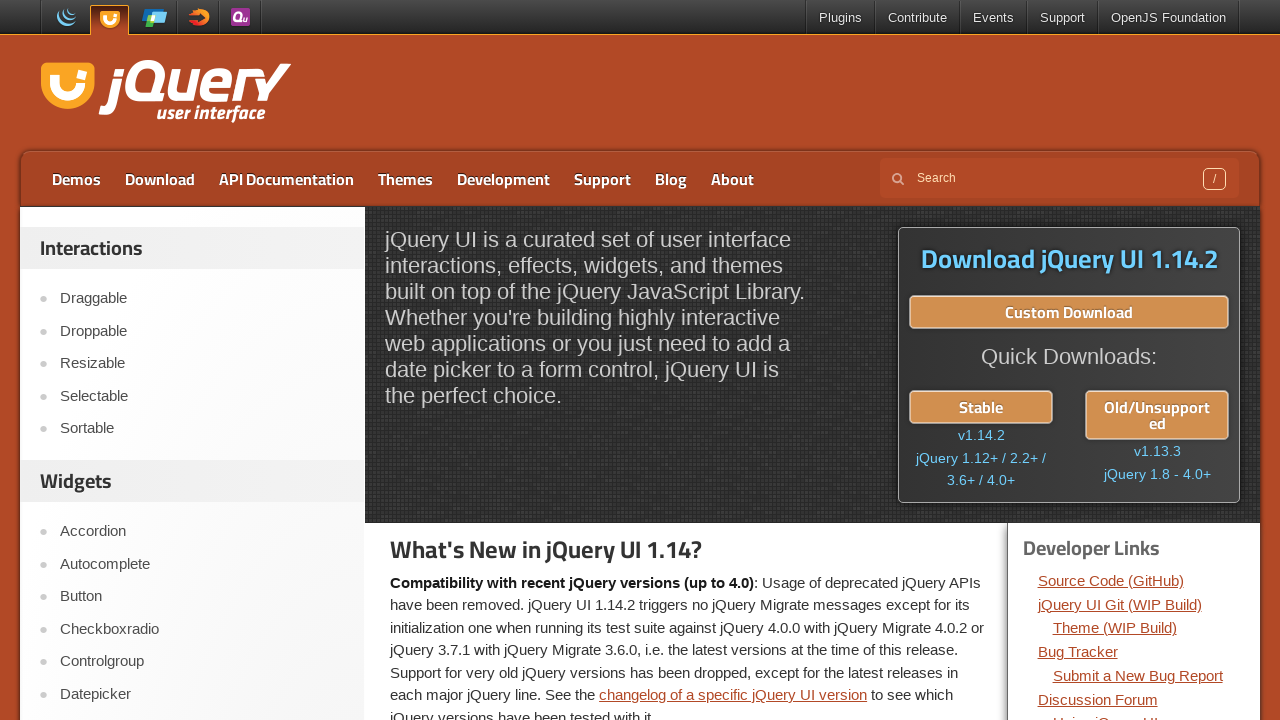

Clicked on Droppable link in navigation at (202, 331) on text=Droppable
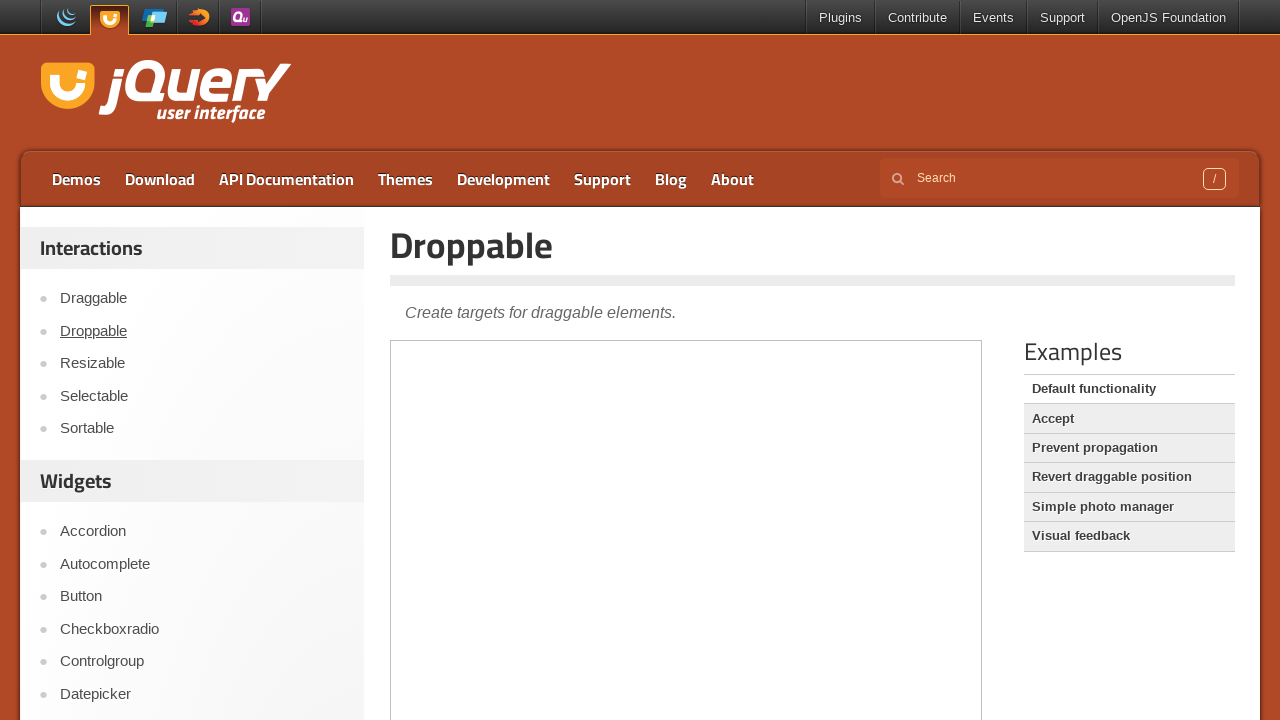

Demo iframe loaded and visible
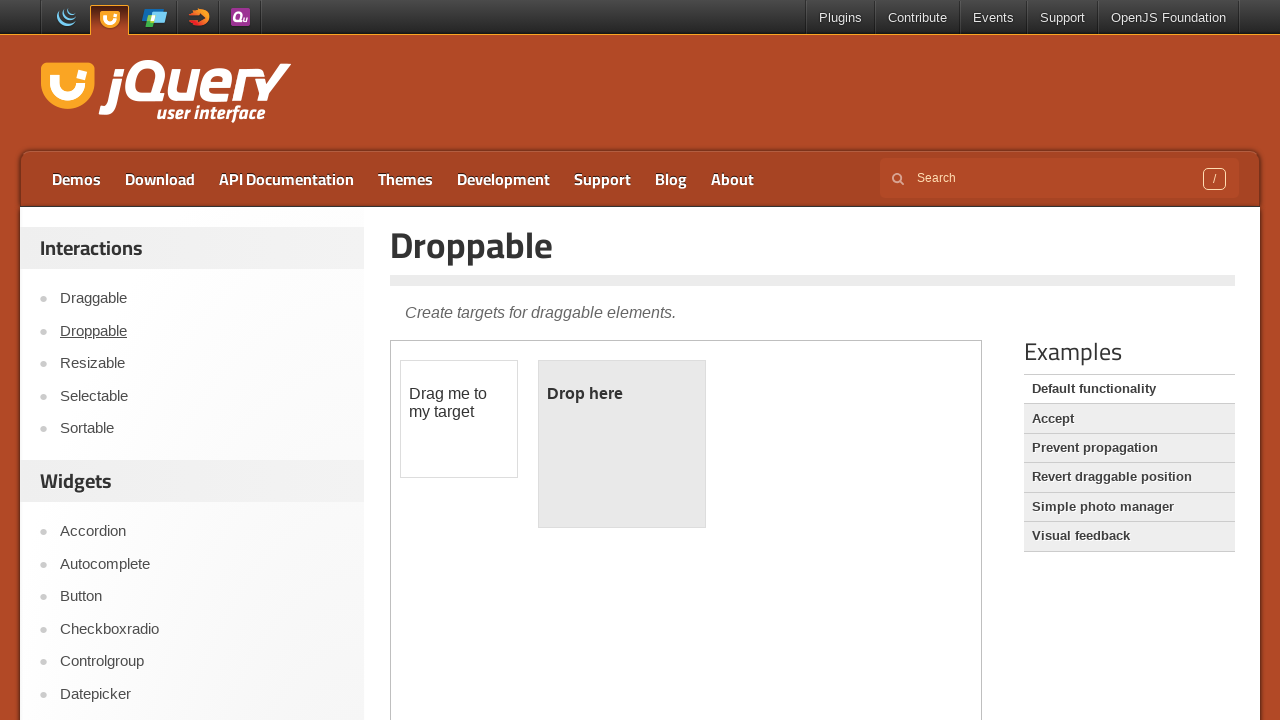

Located demo iframe
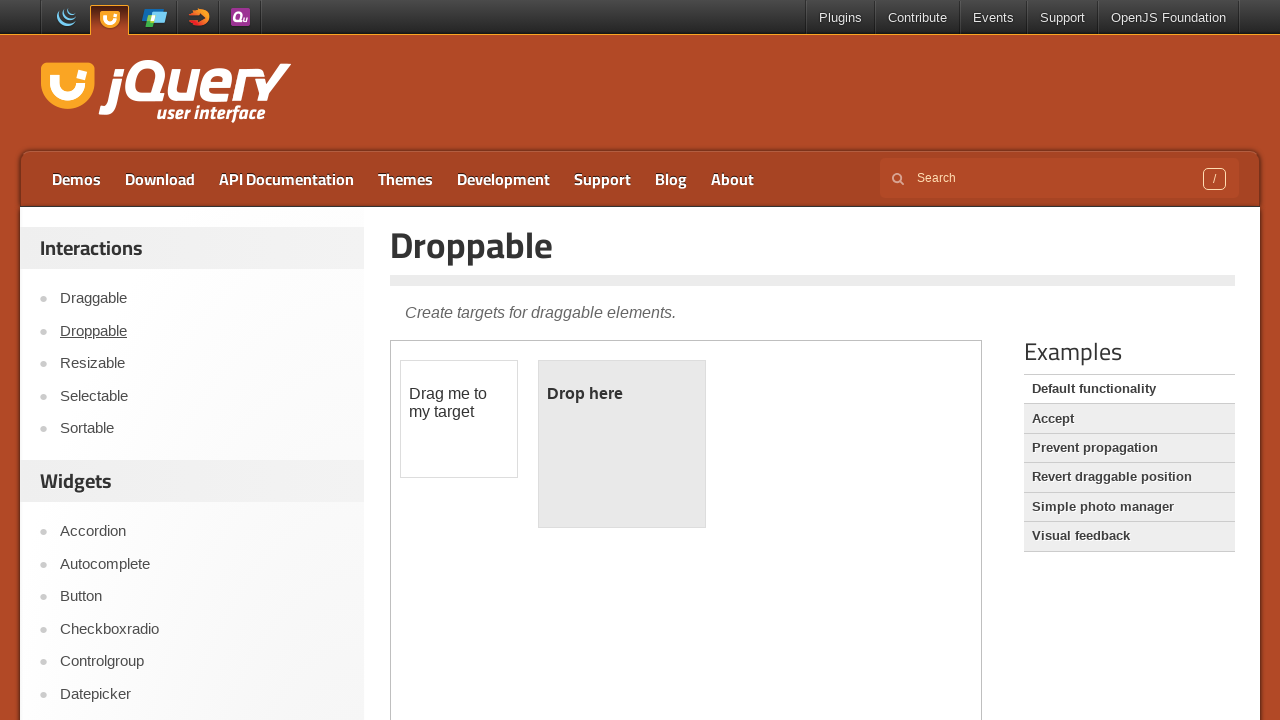

Draggable element is visible in iframe
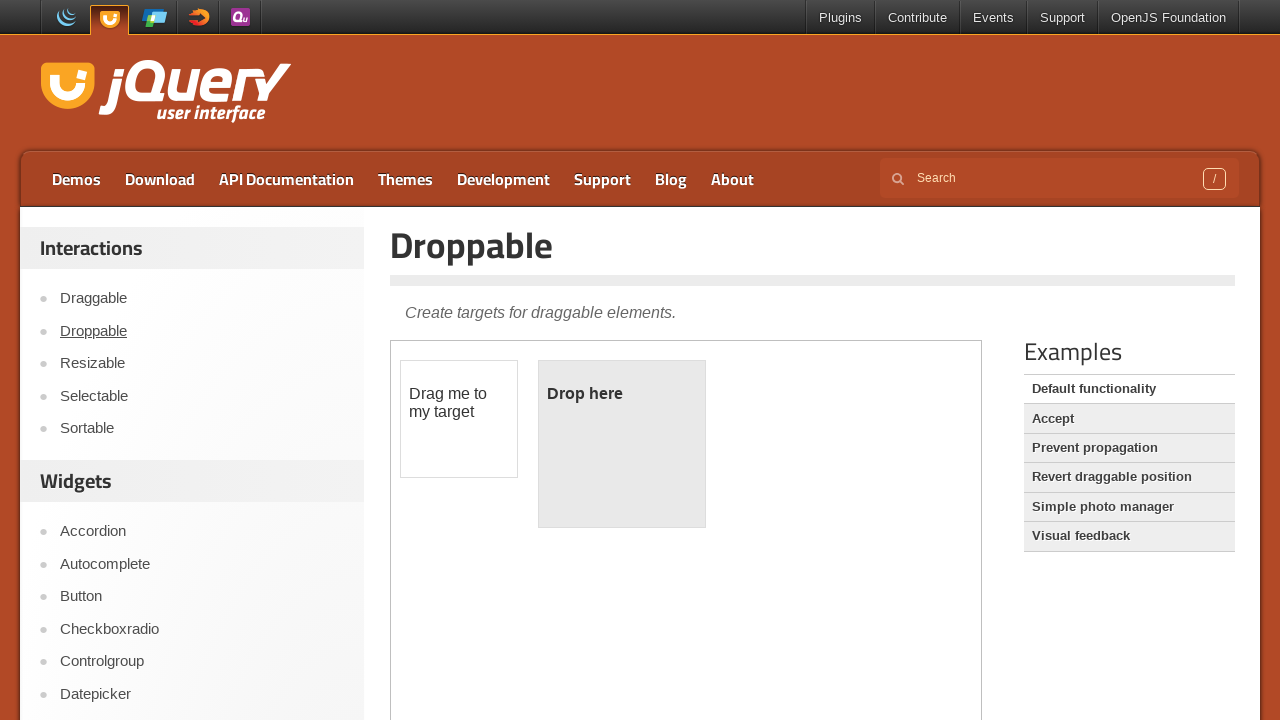

Droppable element is visible in iframe
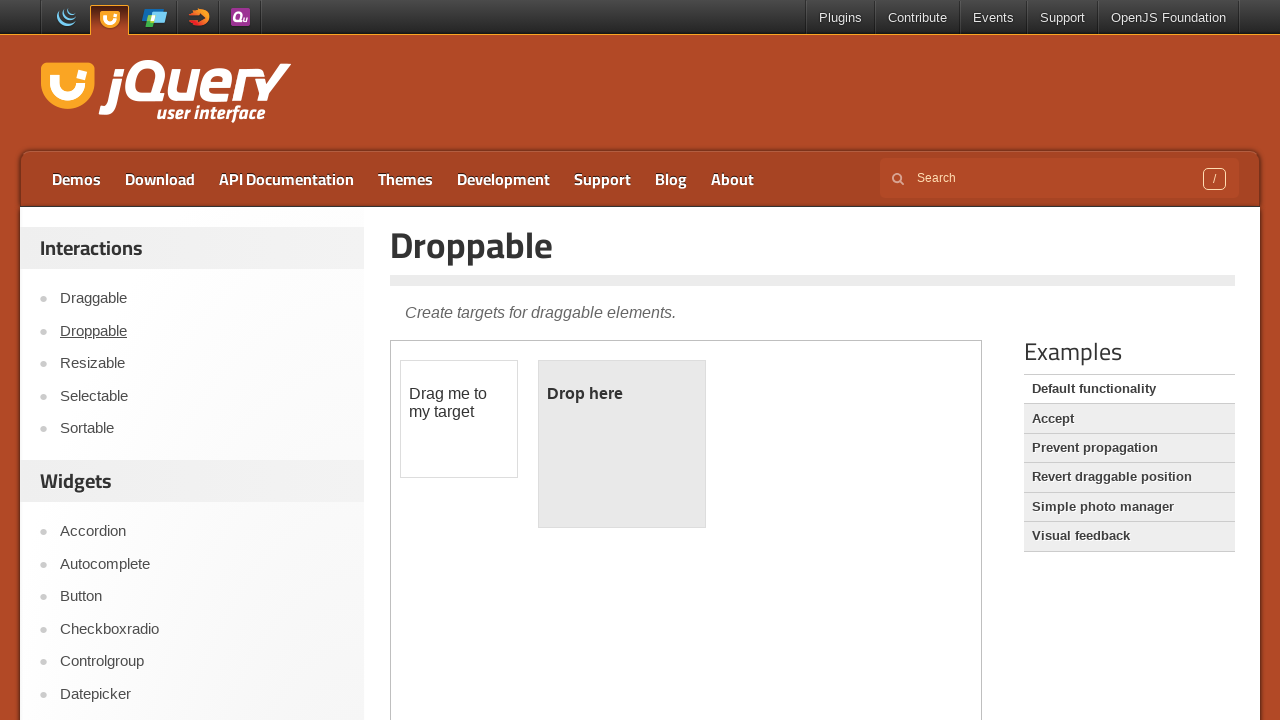

Located draggable element
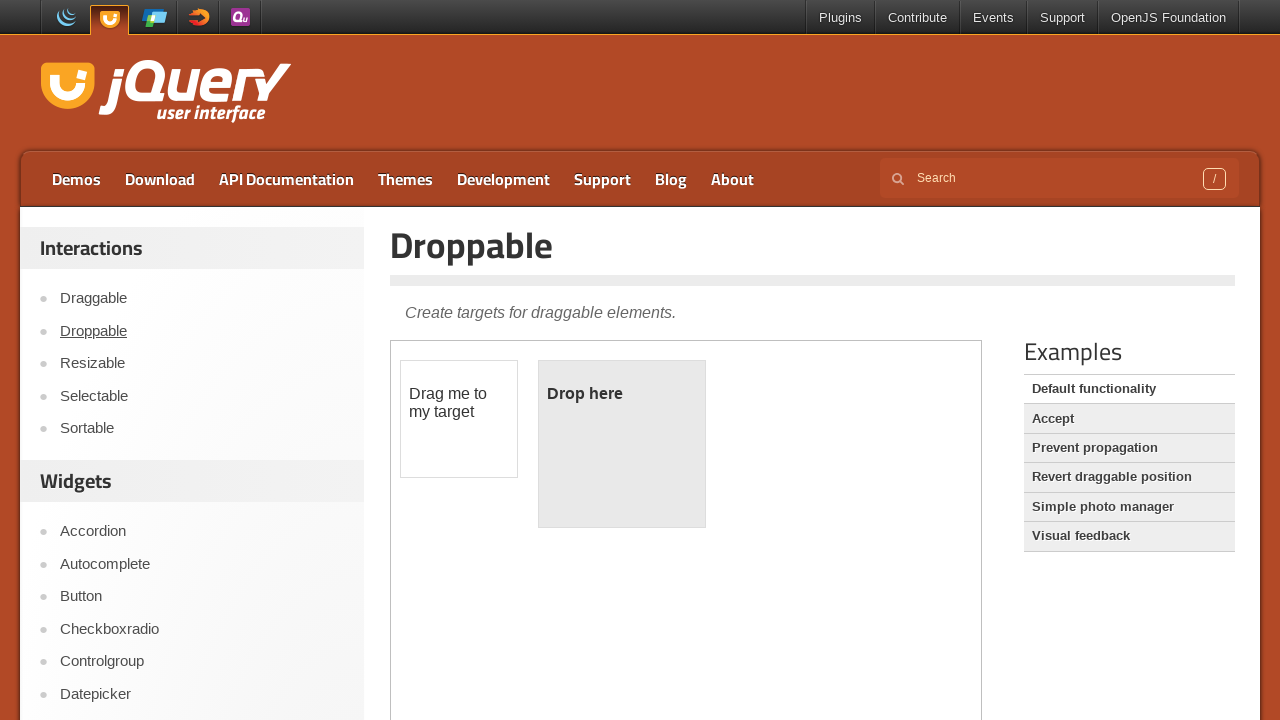

Located droppable element
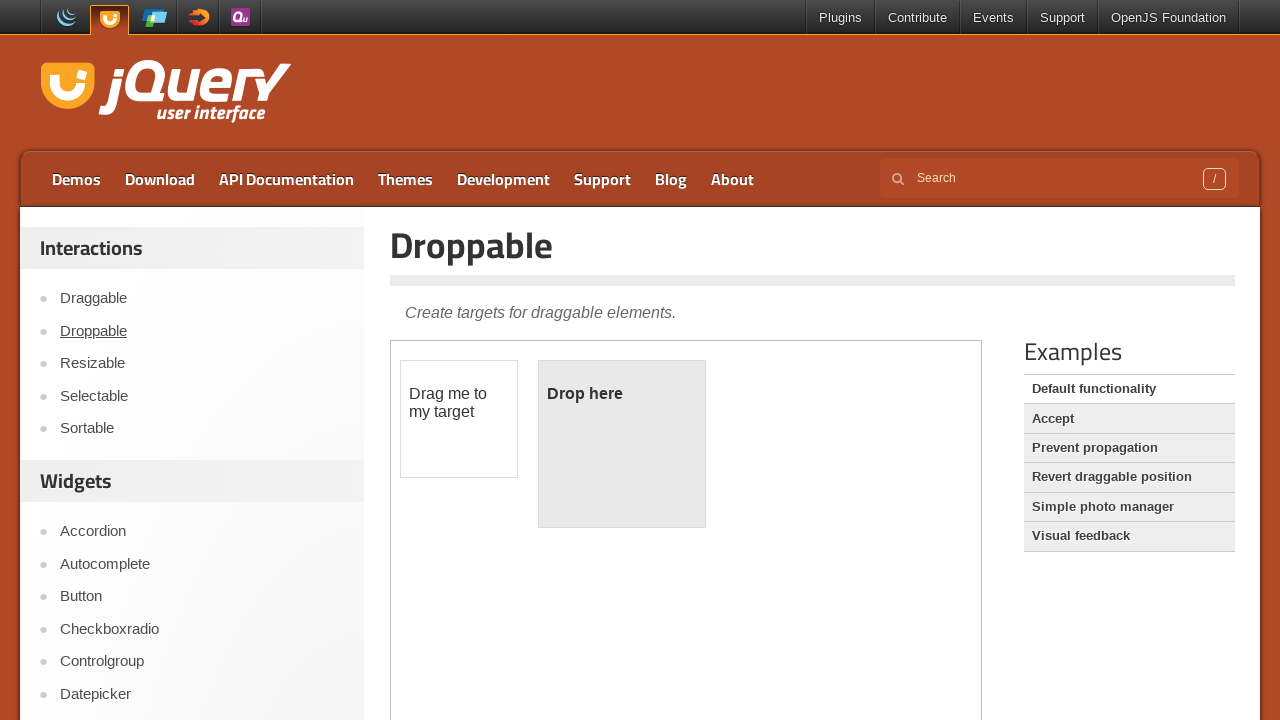

Performed drag and drop action from draggable to droppable element at (622, 444)
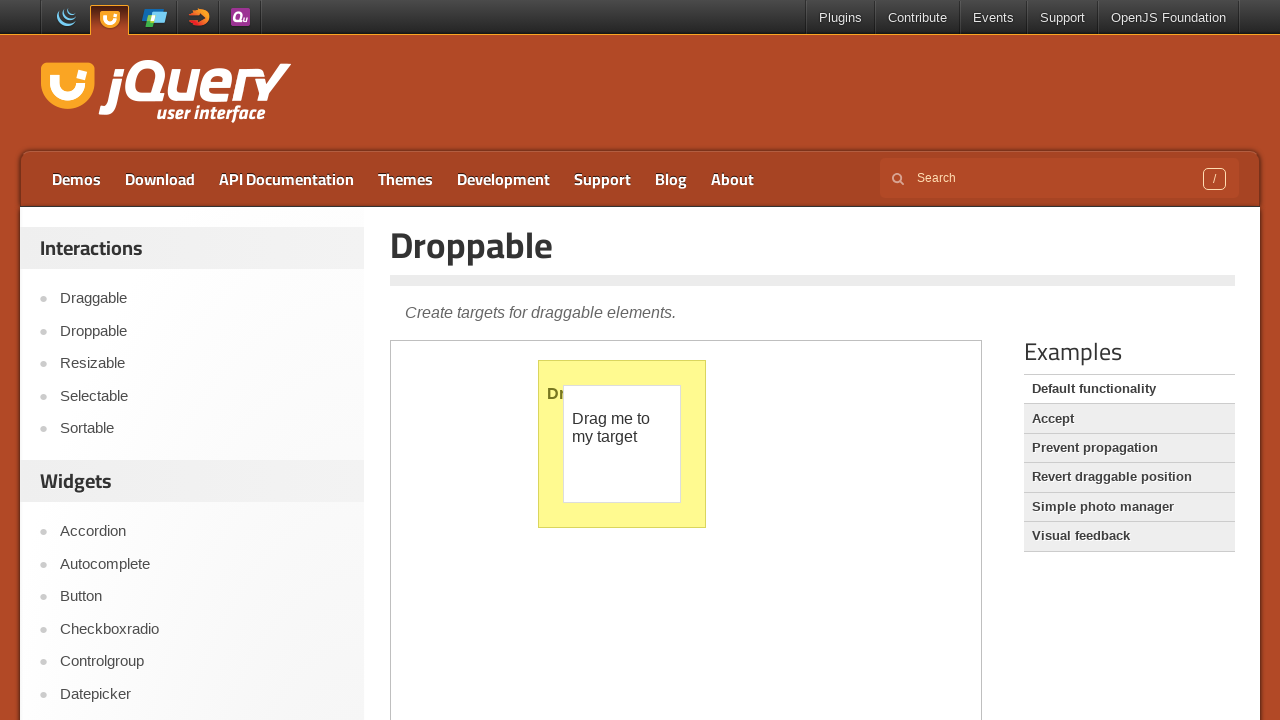

Clicked on Resizable link in navigation at (202, 364) on text=Resizable
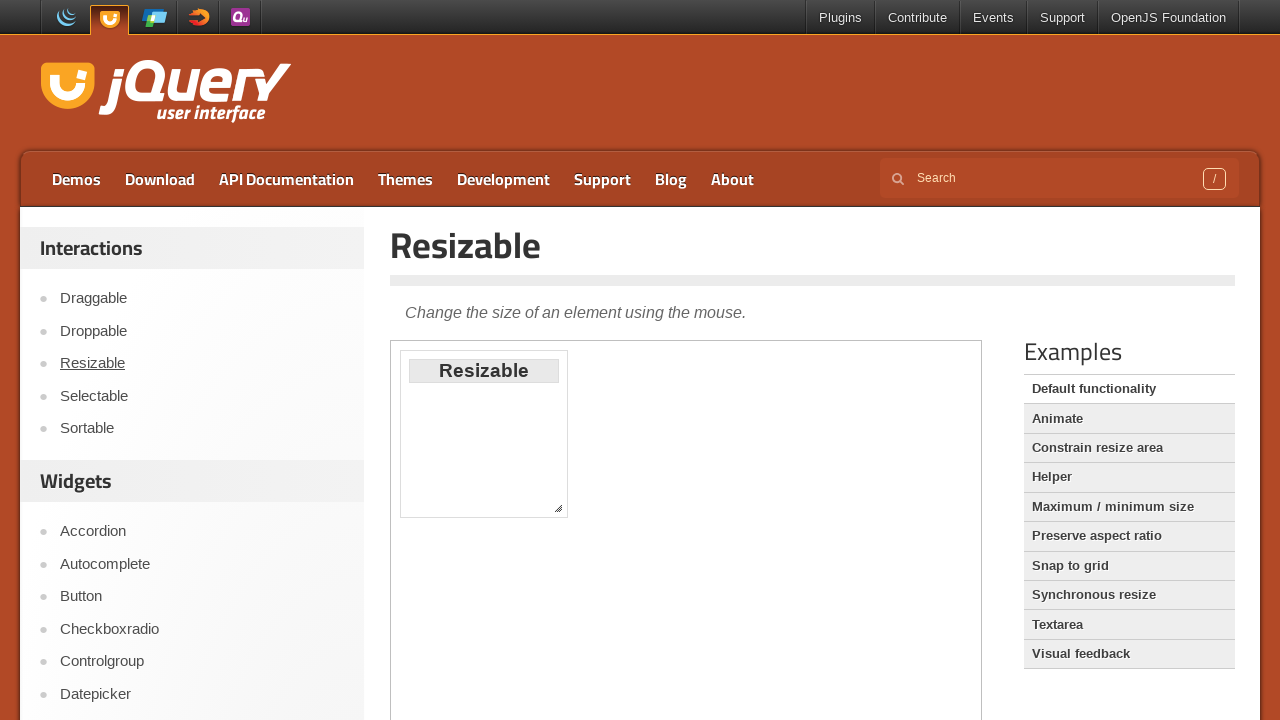

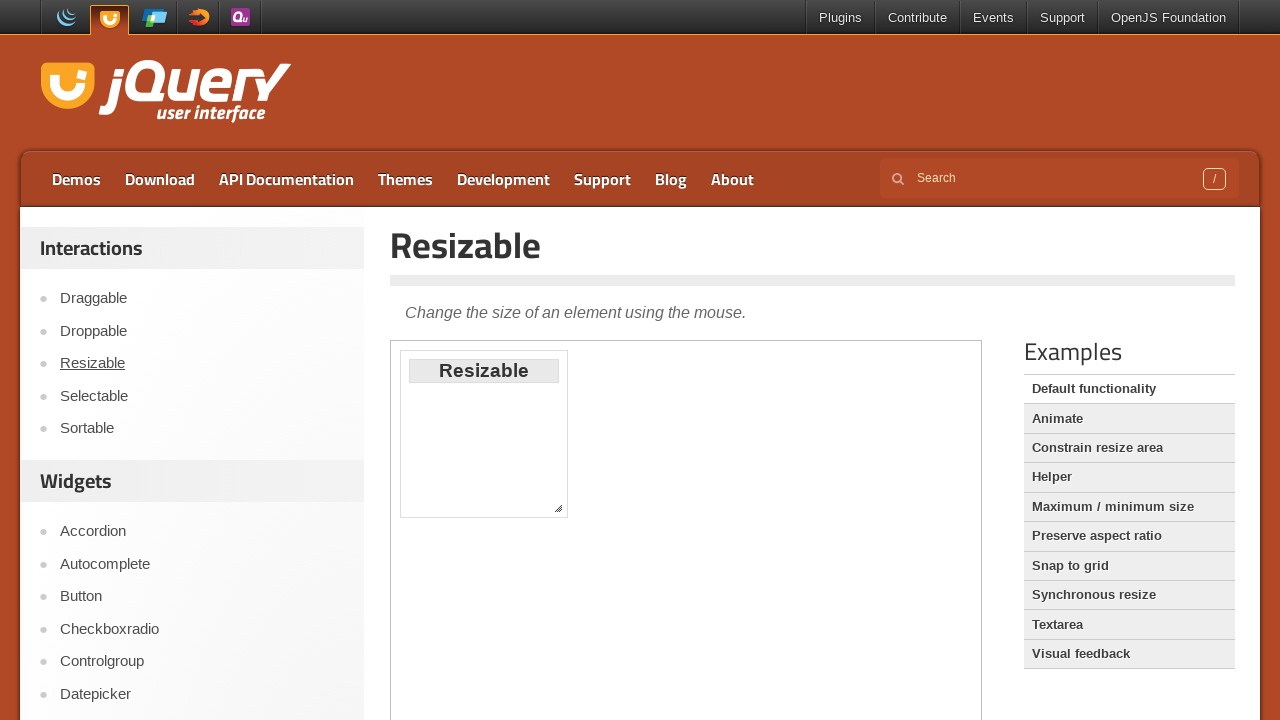